Tests checking and unchecking a checkbox using generic form input locator

Starting URL: https://www.w3schools.com/tags/tryit.asp?filename=tryhtml5_input_type_checkbox

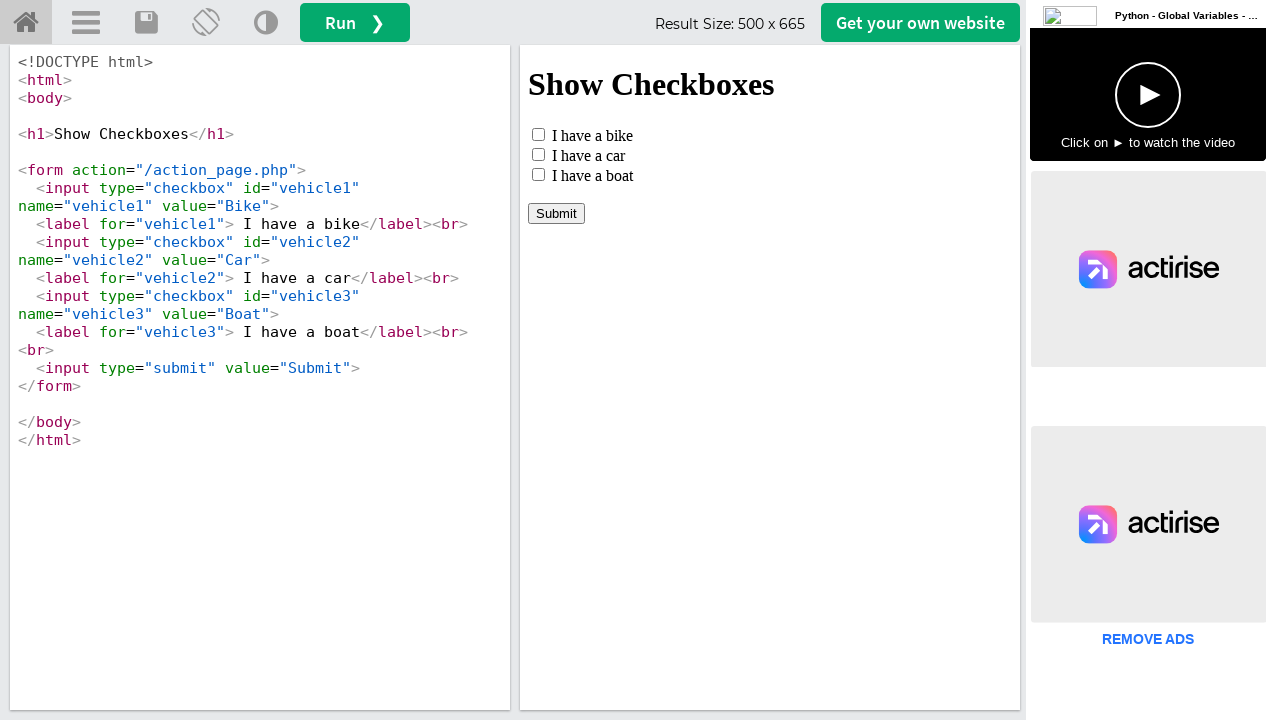

Located iframe with ID 'iframeResult'
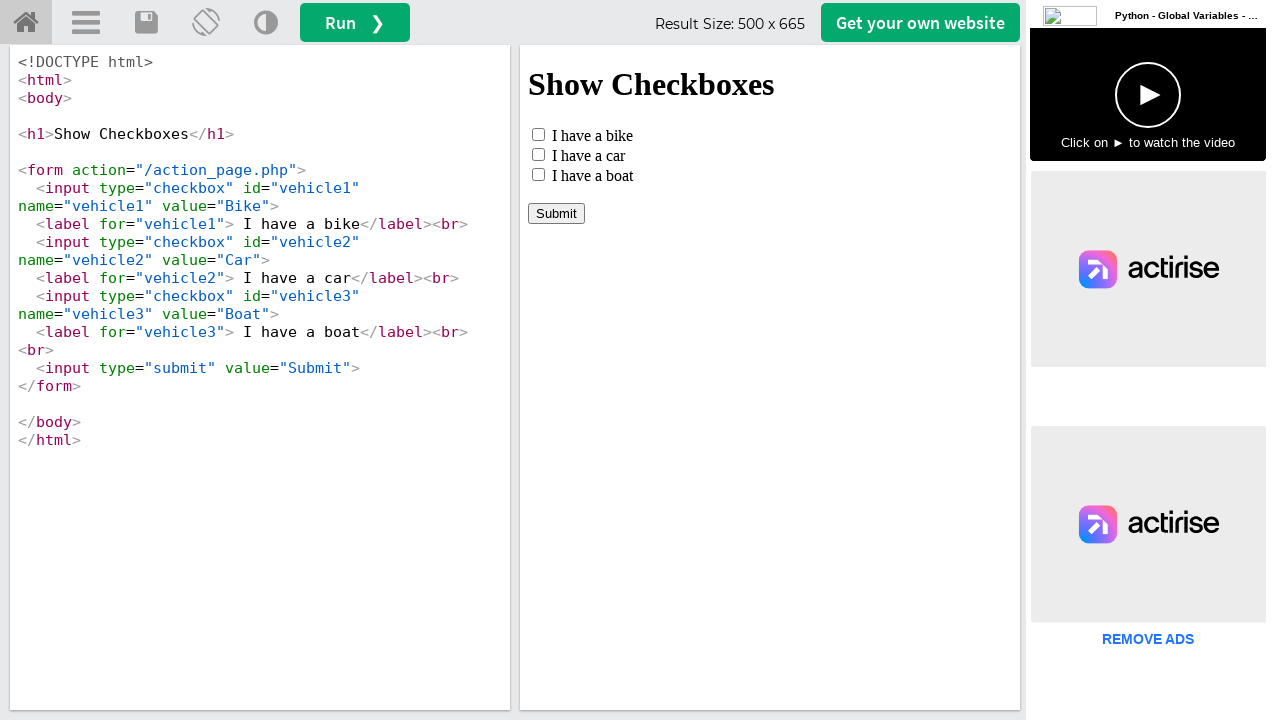

Located the second checkbox in the iframe
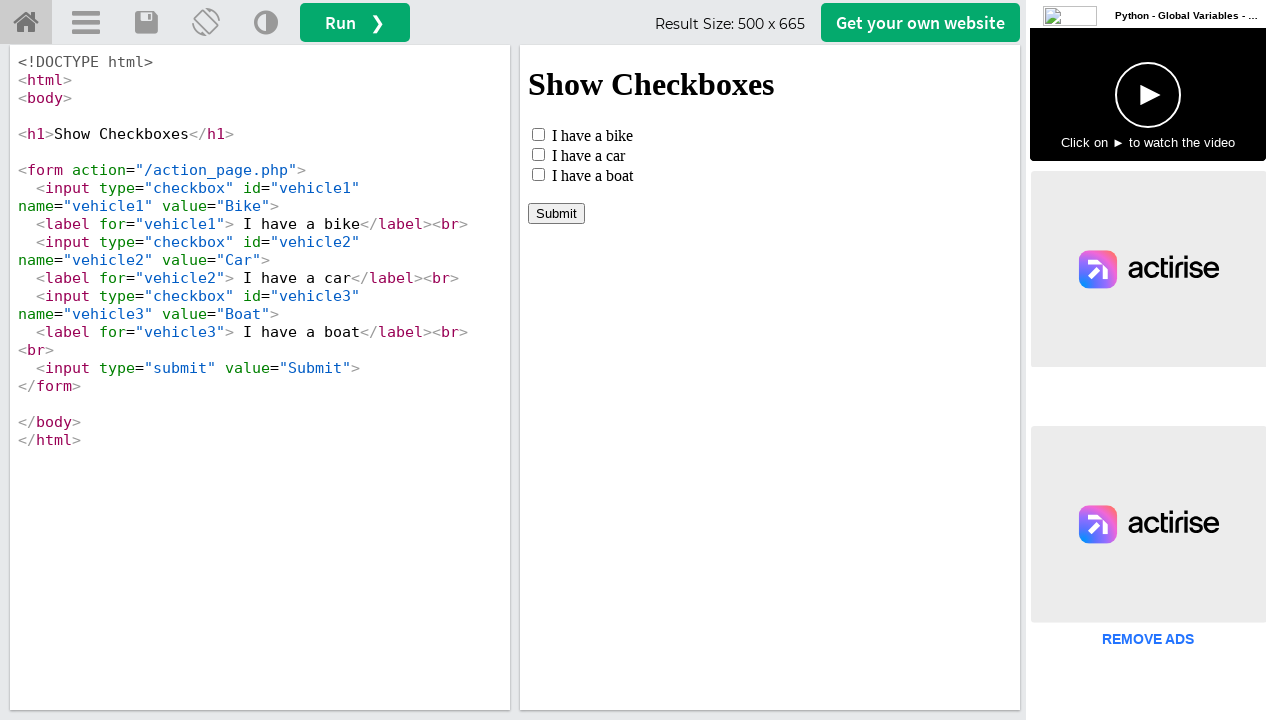

Checked the checkbox at (538, 154) on #iframeResult >> internal:control=enter-frame >> input[type='checkbox'] >> nth=1
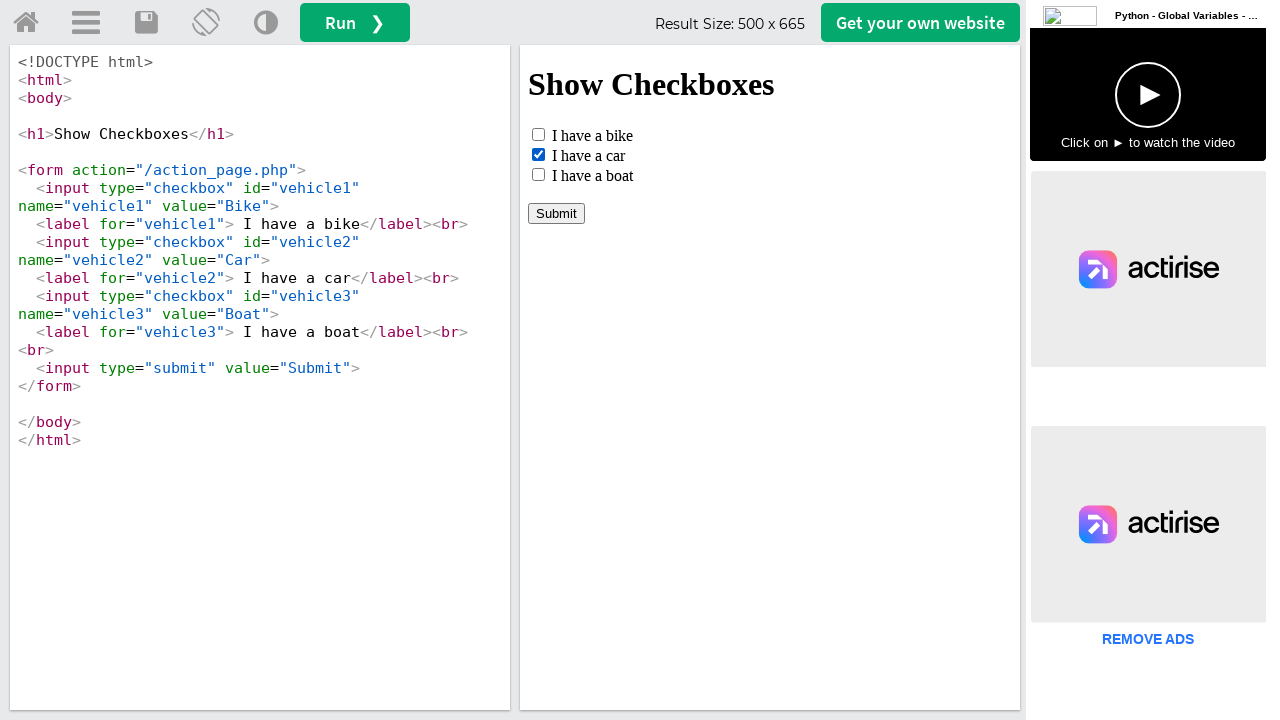

Unchecked the checkbox at (538, 154) on #iframeResult >> internal:control=enter-frame >> input[type='checkbox'] >> nth=1
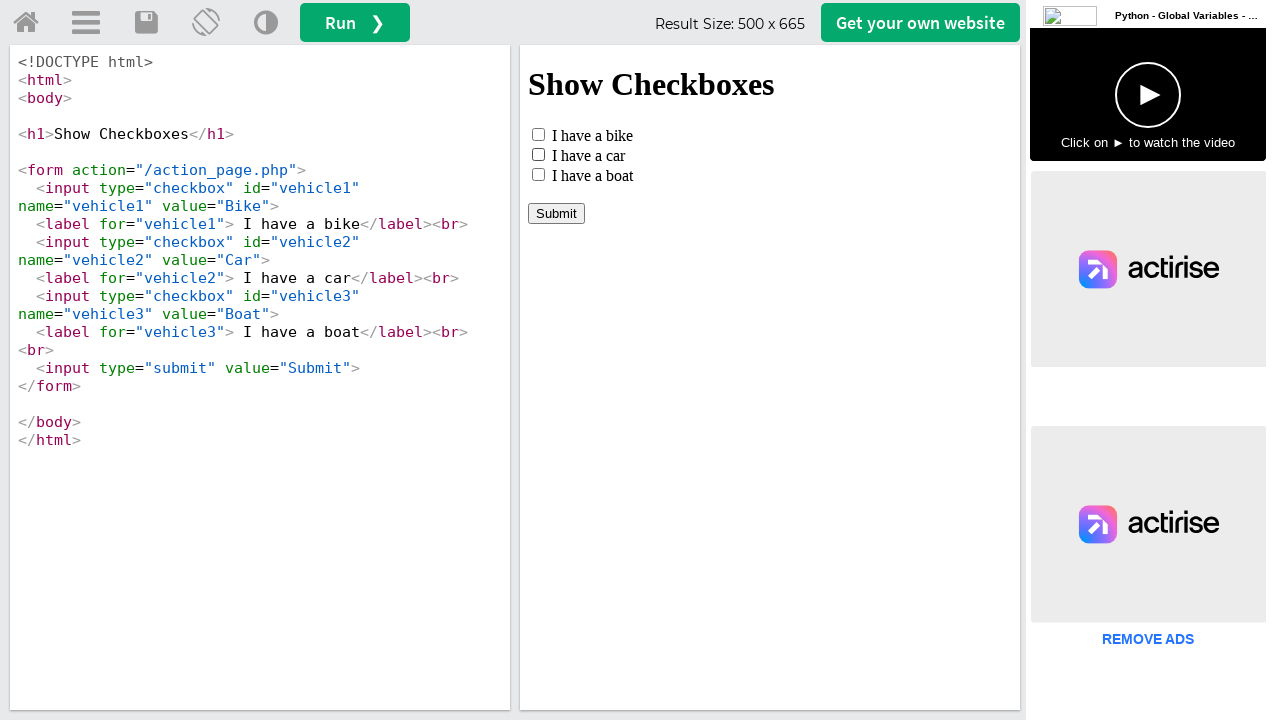

Verified checkbox is in unchecked state
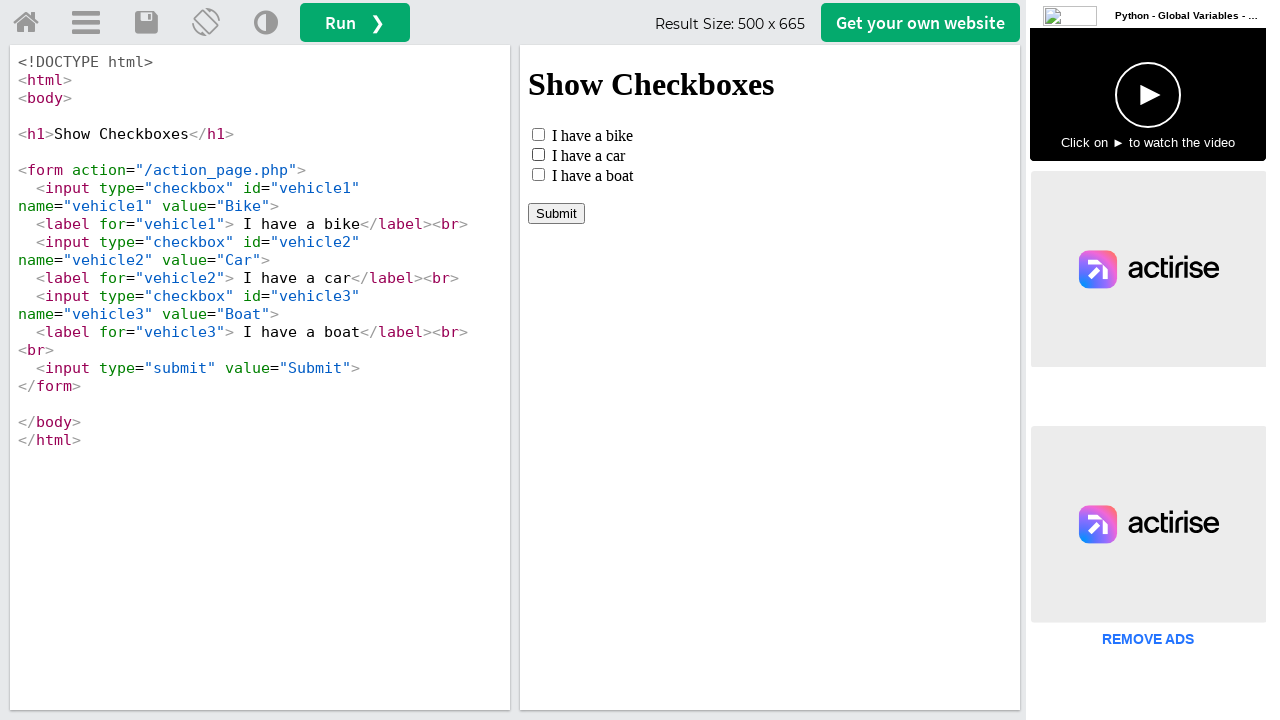

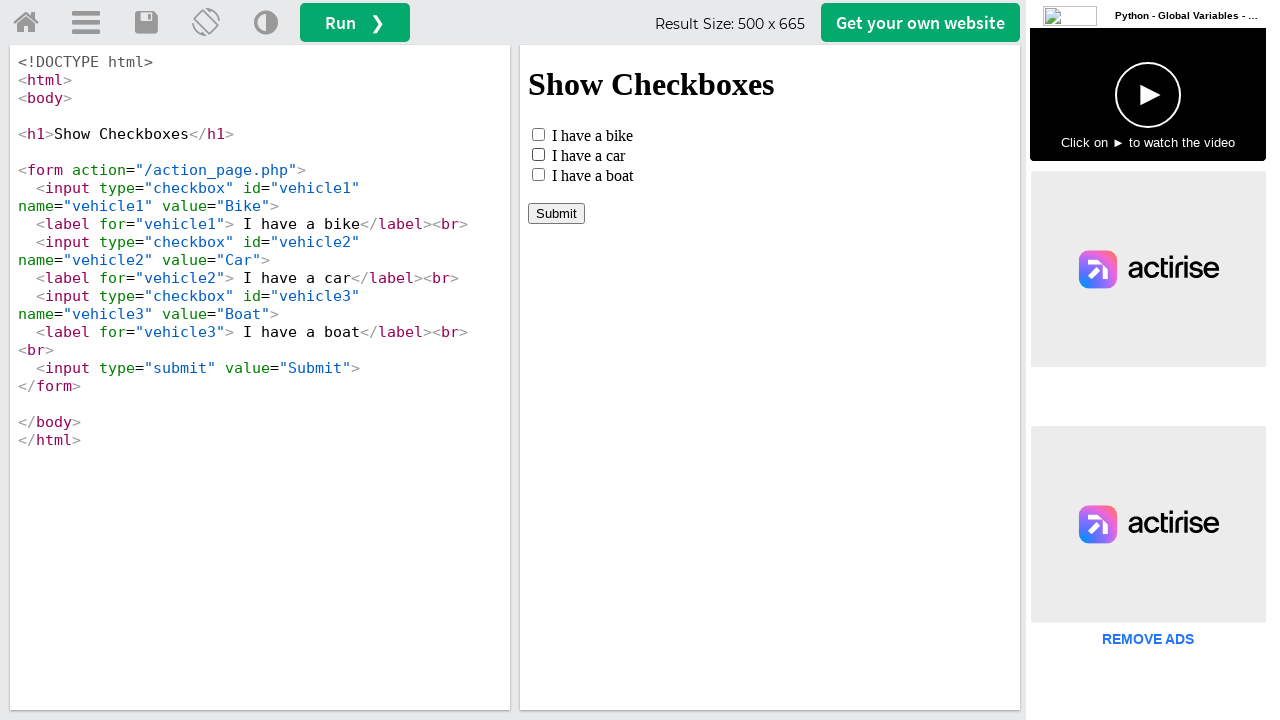